Tests multi-window handling by clicking a Twitter social media link in the footer, switching to the newly opened window, verifying it opened, closing it, and switching back to the parent window.

Starting URL: http://demo.automationtesting.in/Register.html

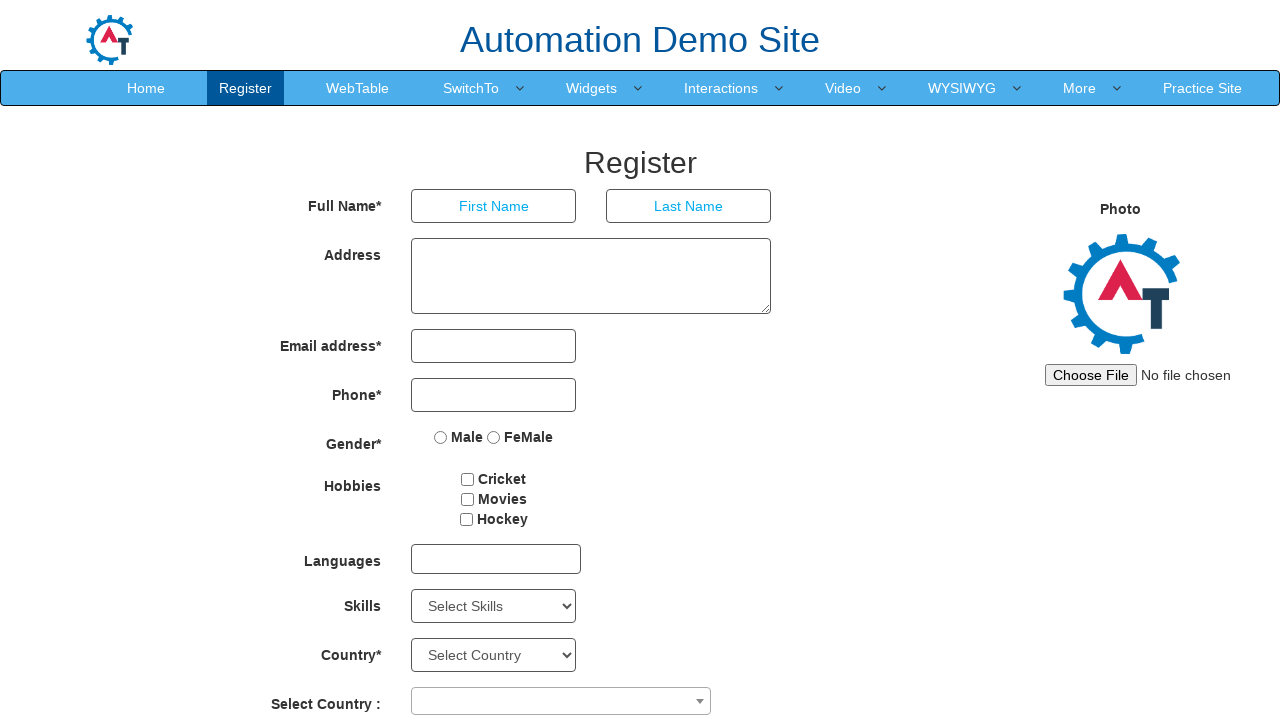

Stored reference to original page
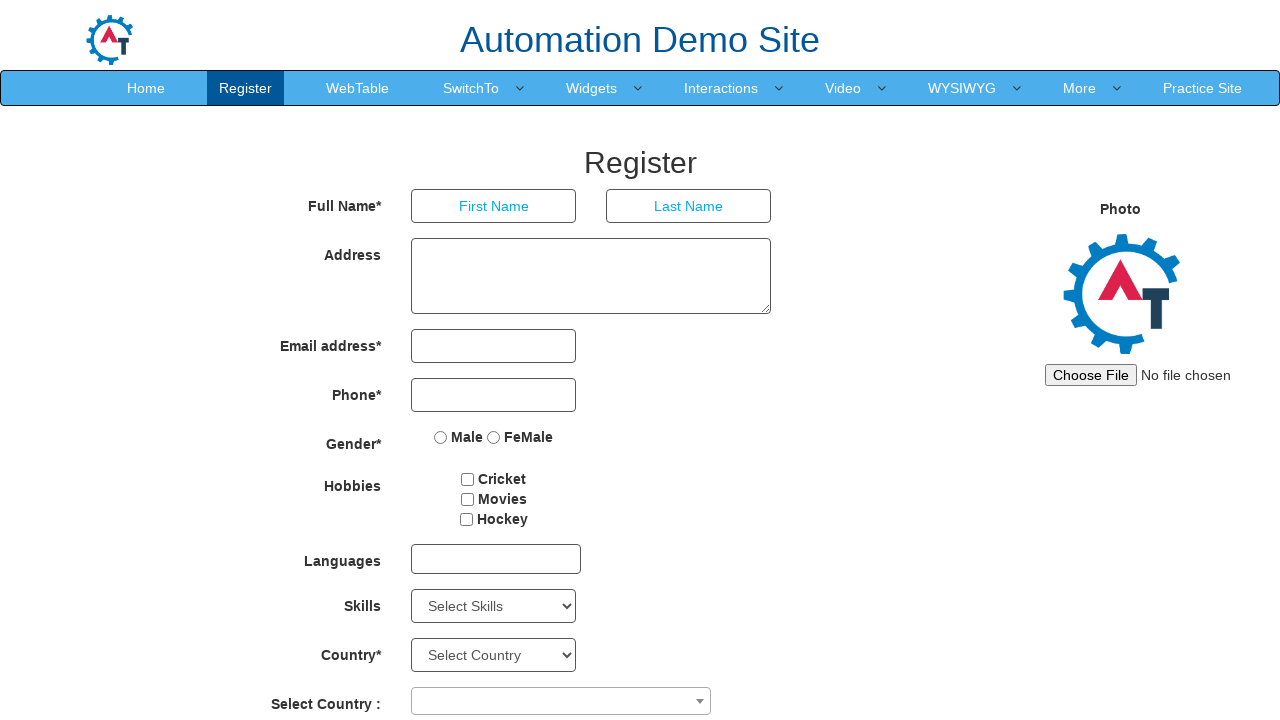

Clicked Twitter link in footer, new window opened at (764, 685) on xpath=//*[@id='footer']/div/div/div[2]/a[2]
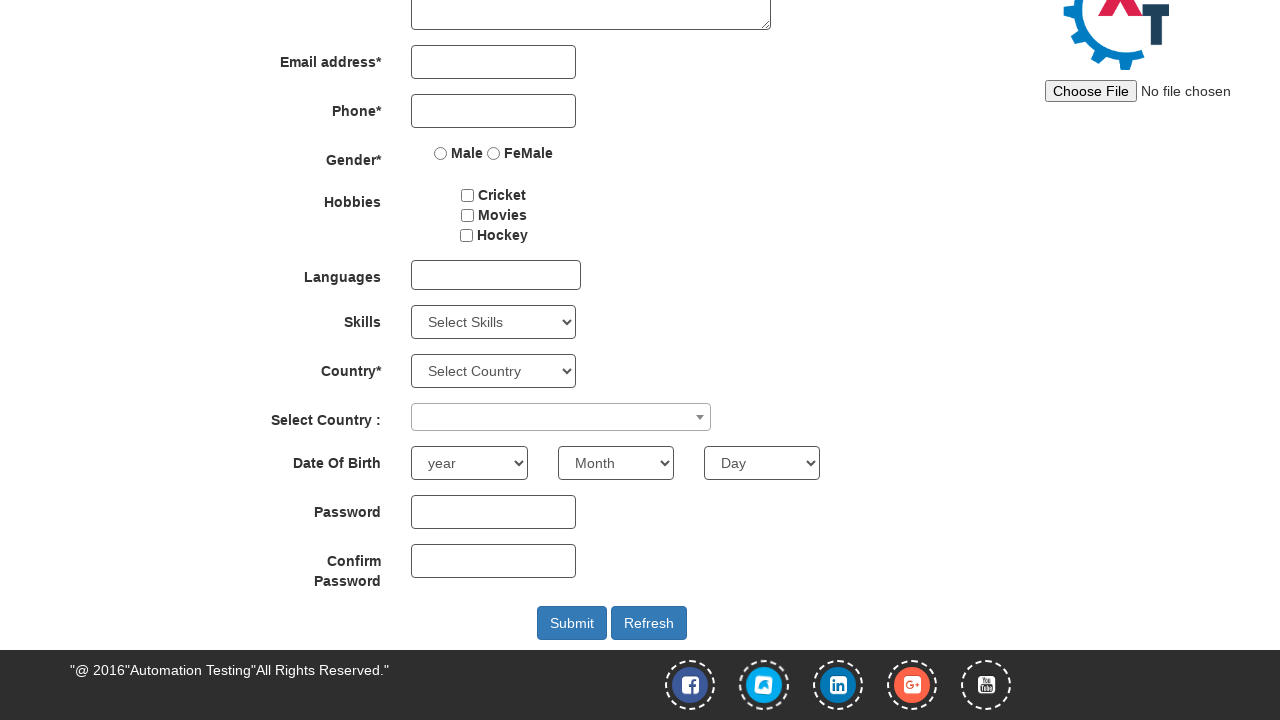

Retrieved reference to newly opened Twitter window
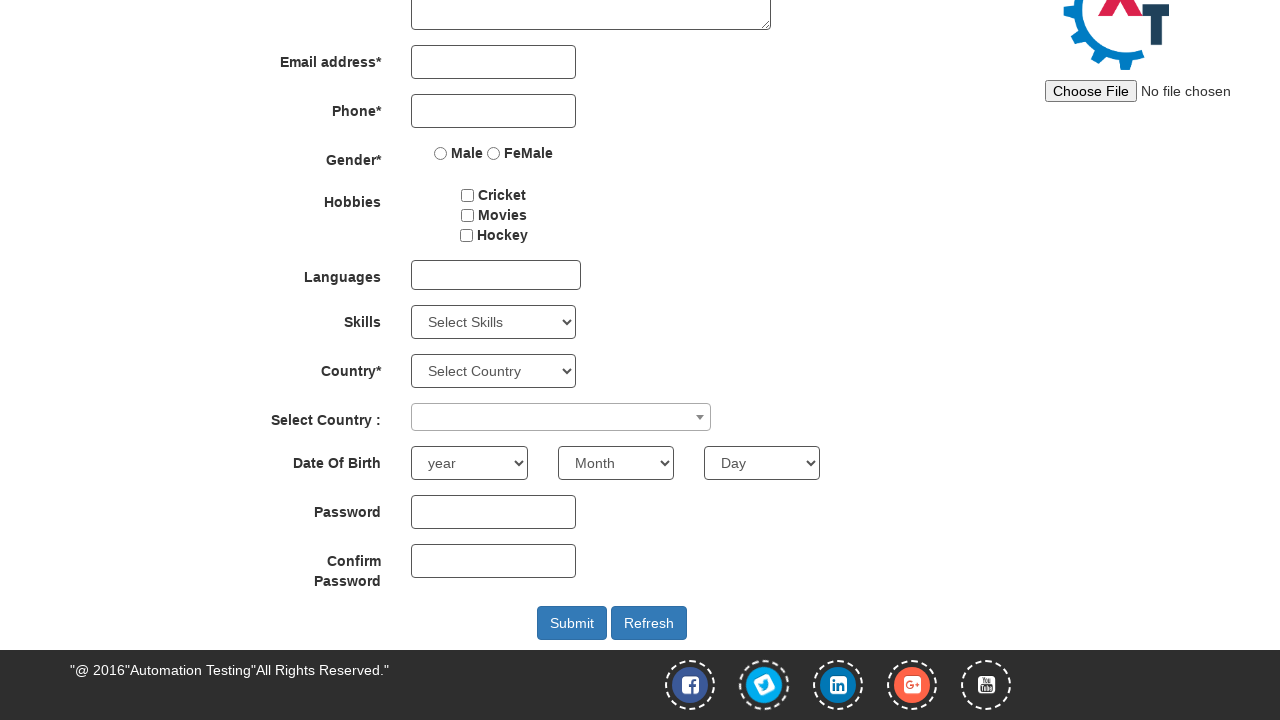

Twitter window finished loading
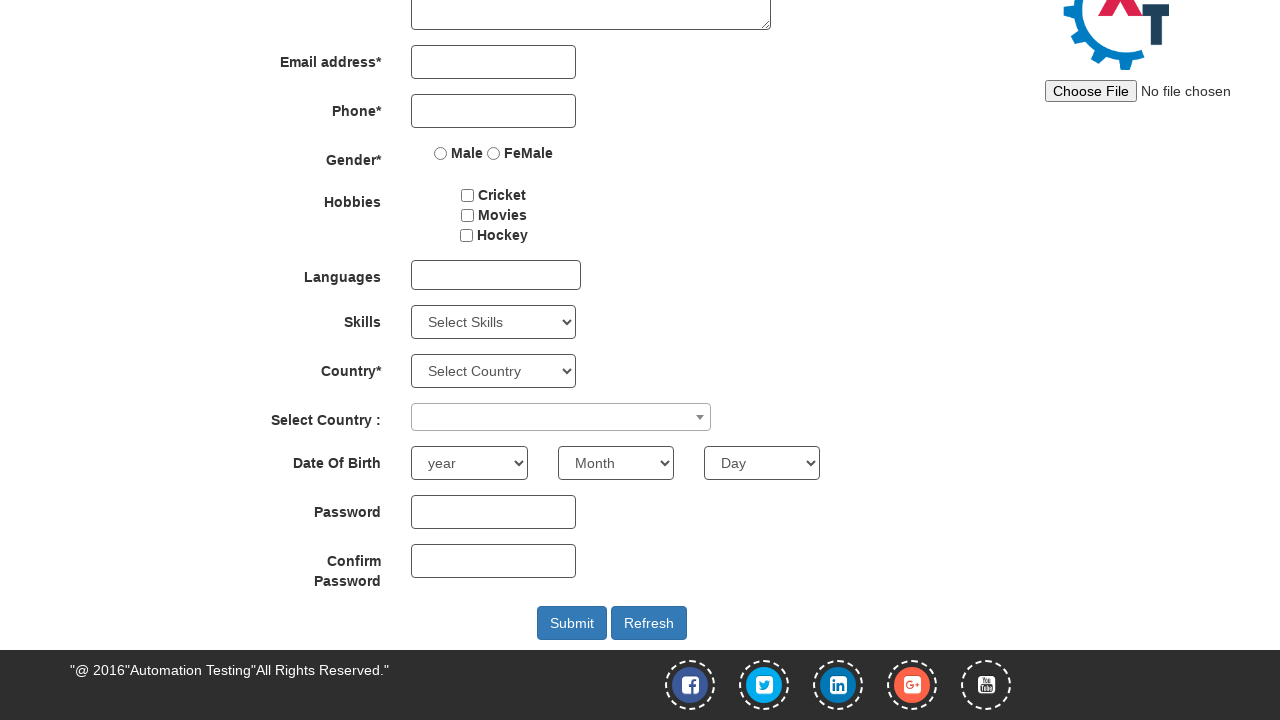

Verified new window title: 
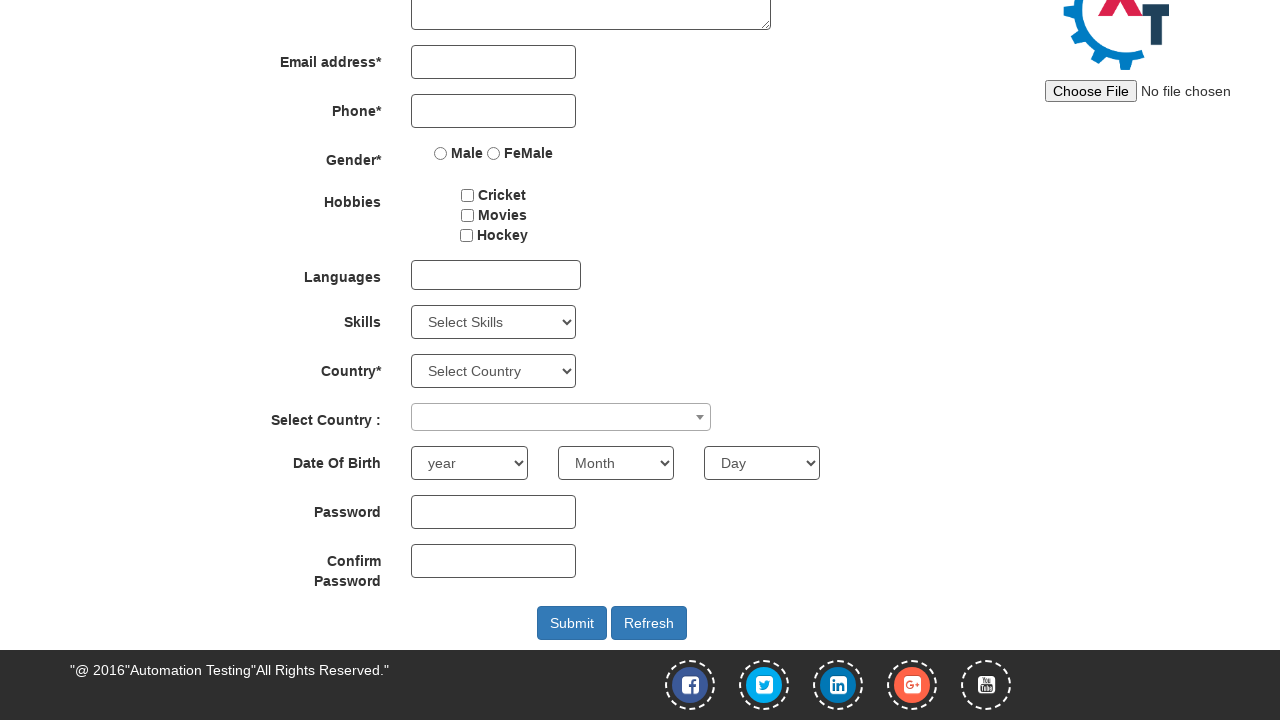

Closed Twitter window
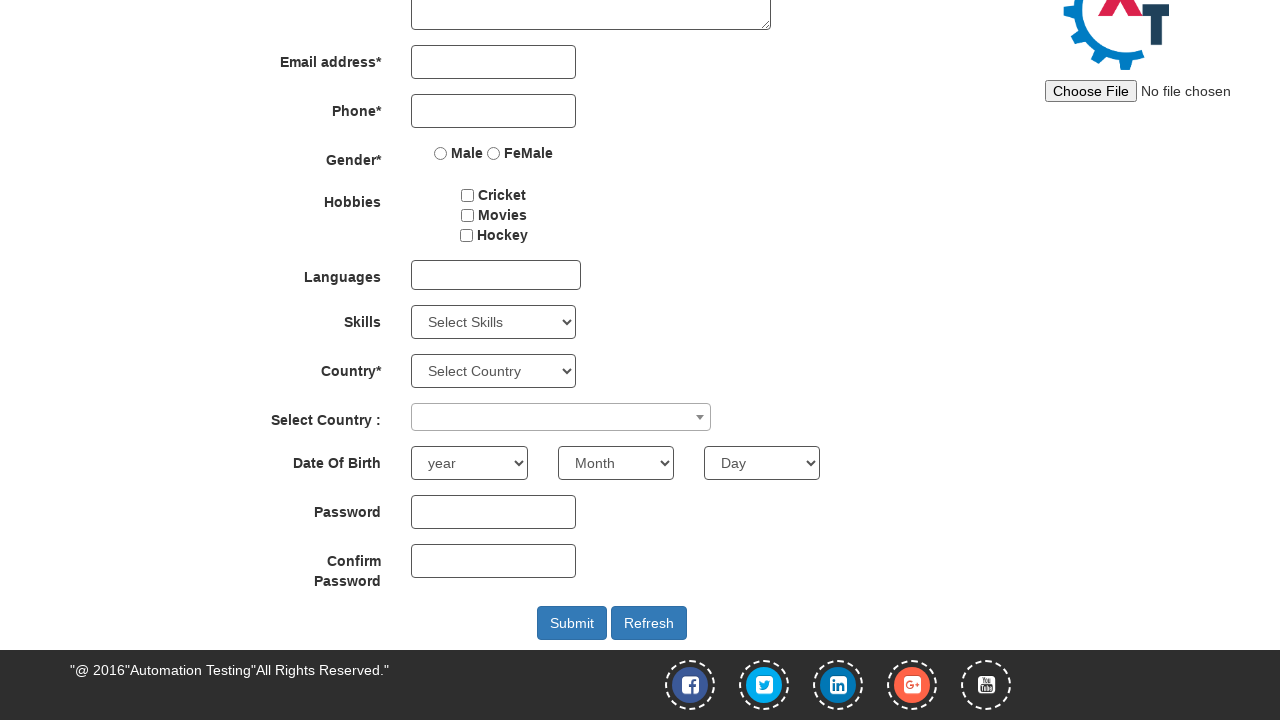

Original page is still accessible after closing Twitter window
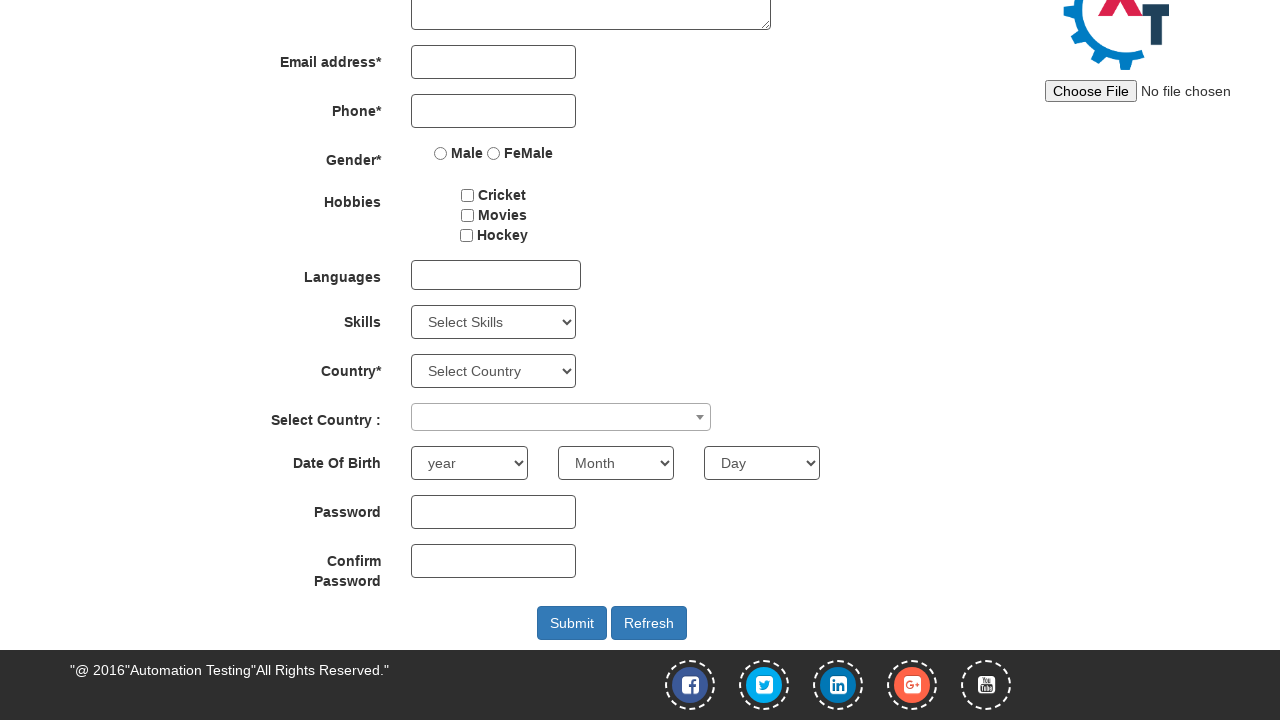

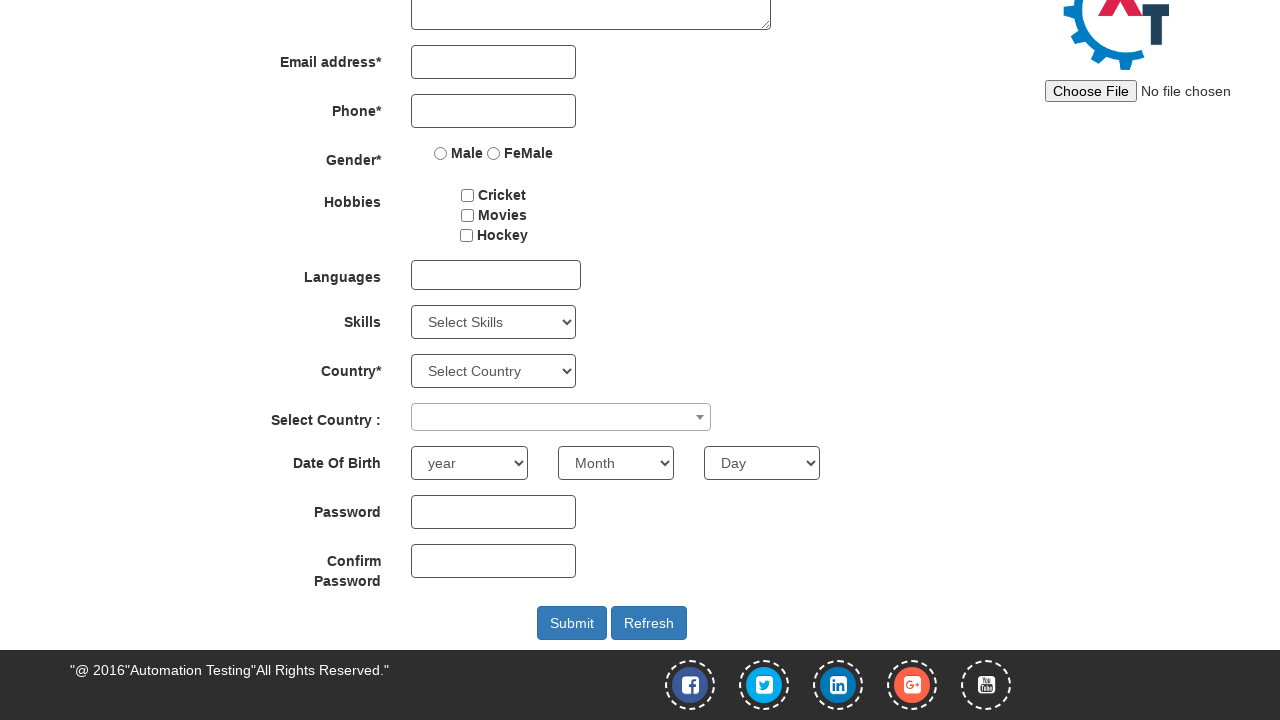